Tests JavaScript execution capabilities by scrolling the page down and then scrolling within a fixed-header table element to view all table content.

Starting URL: https://rahulshettyacademy.com/AutomationPractice/

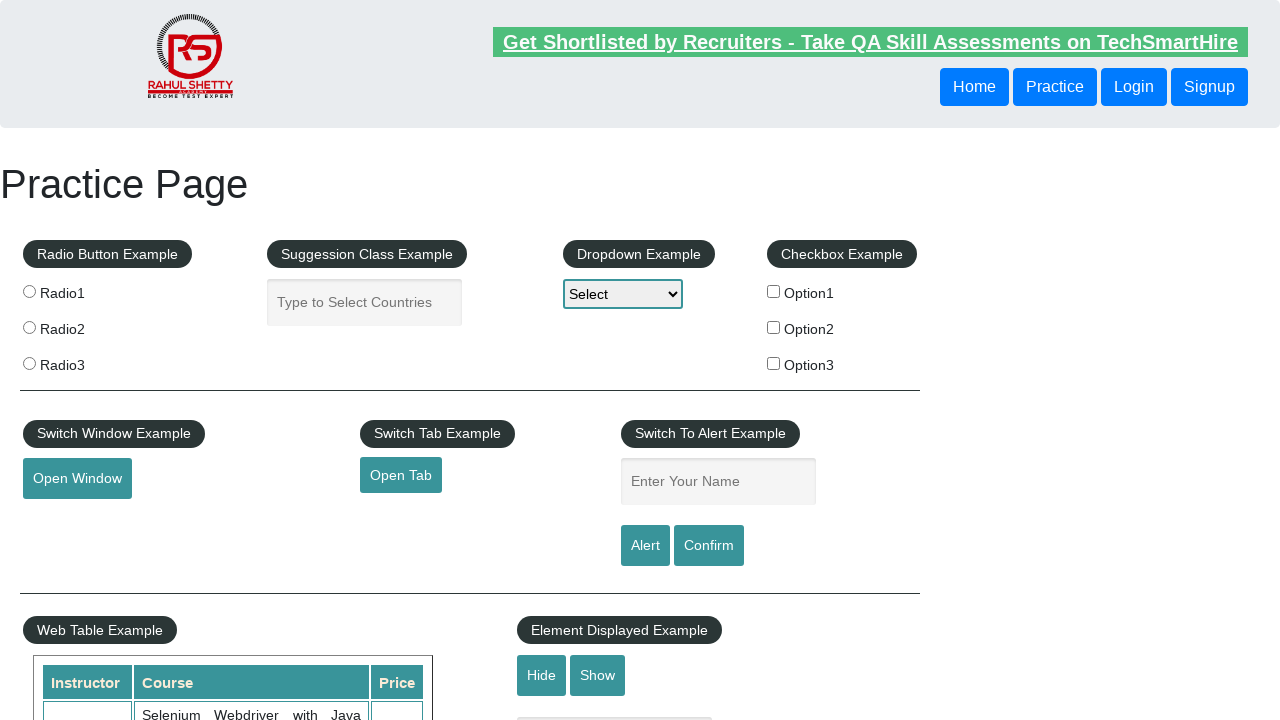

Navigated to https://rahulshettyacademy.com/AutomationPractice/
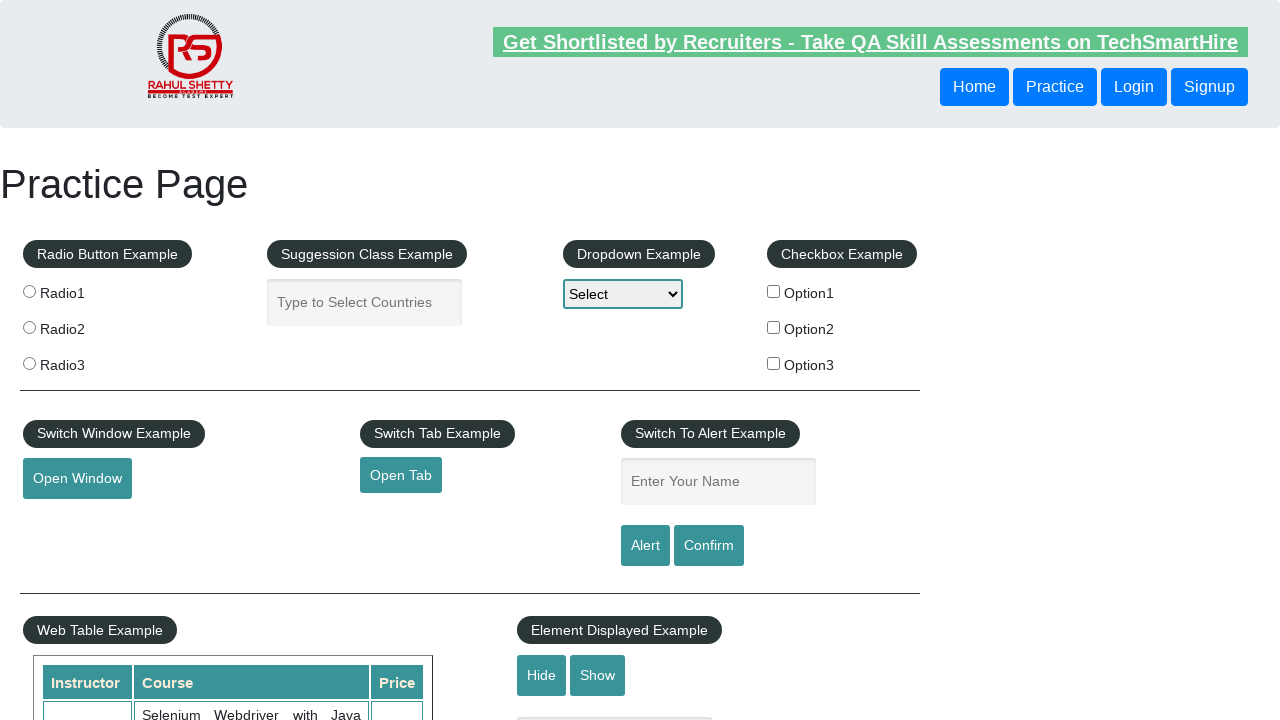

Scrolled page down by 500 pixels using JavaScript
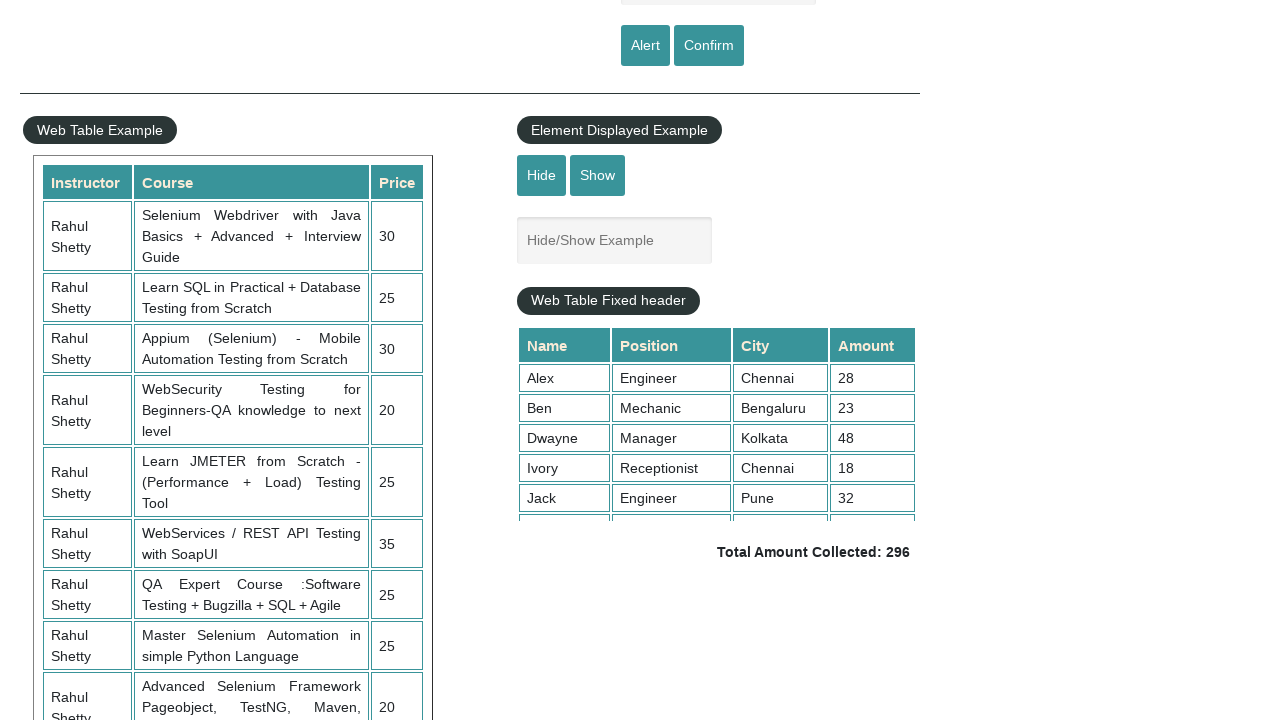

Waited 1 second for page scroll to complete
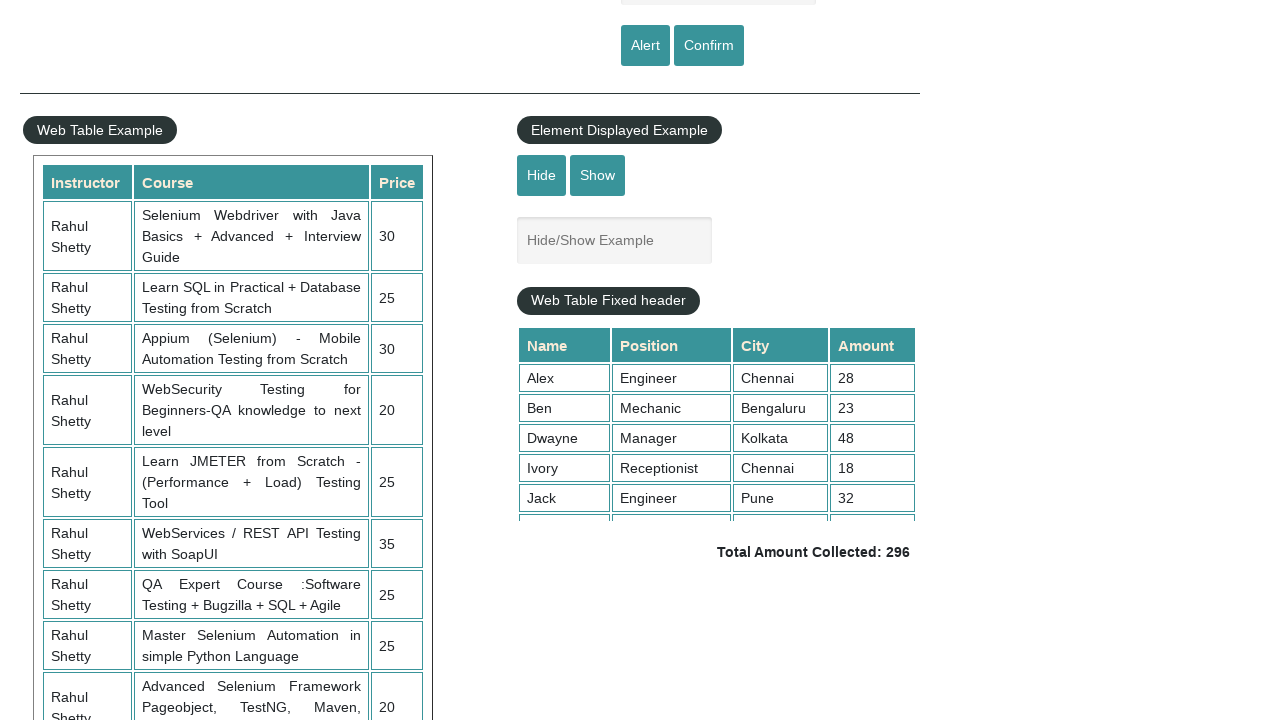

Scrolled within the fixed-header table element to view more content
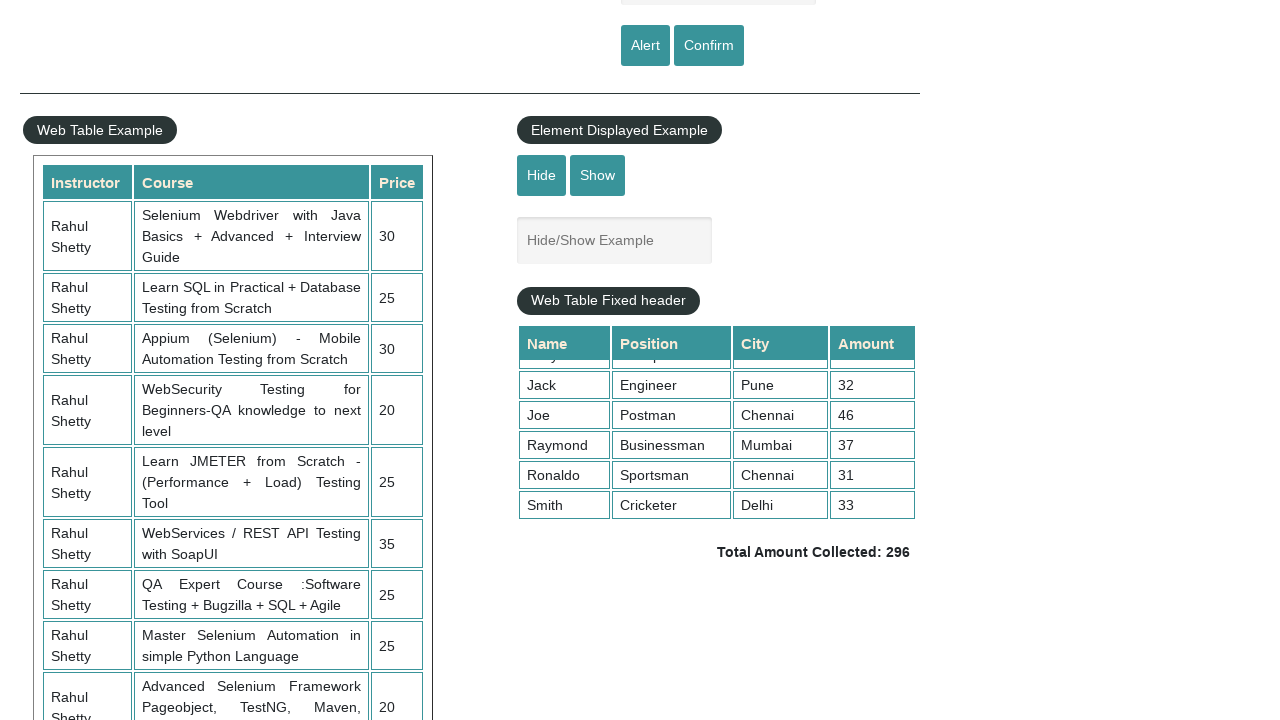

Waited 1 second for table scroll to complete
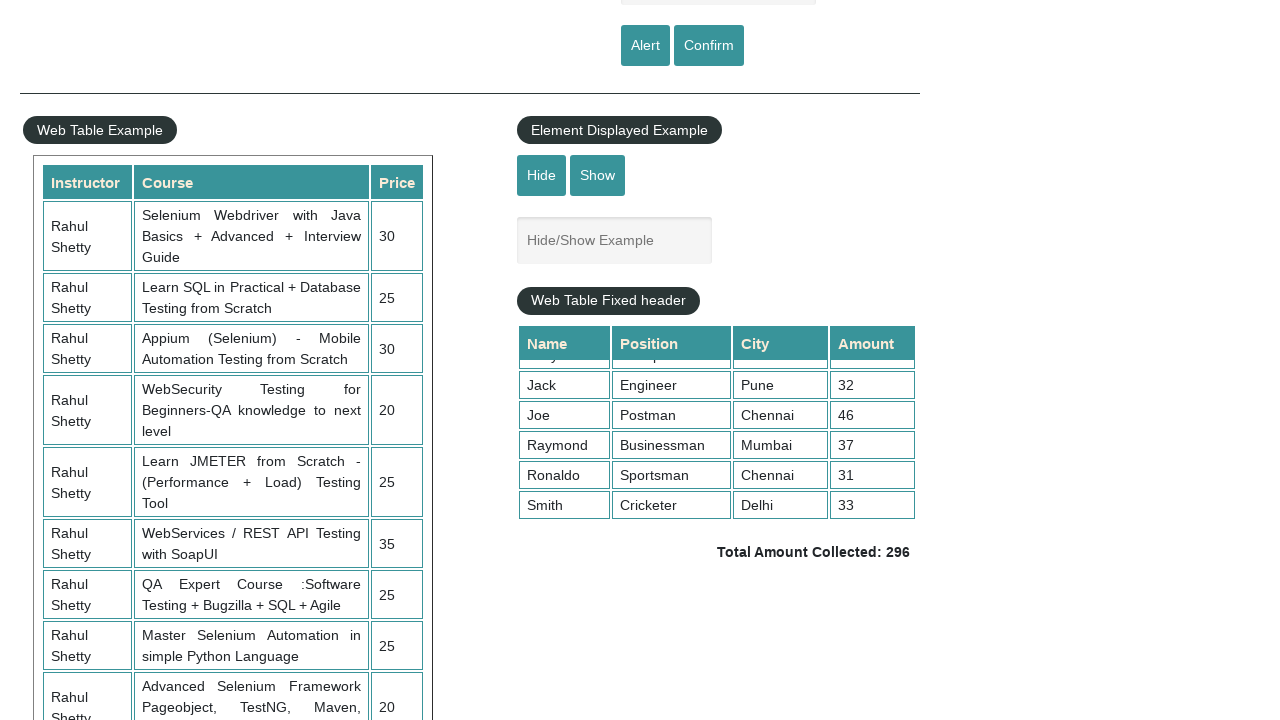

Verified that the table with scrollable content is visible
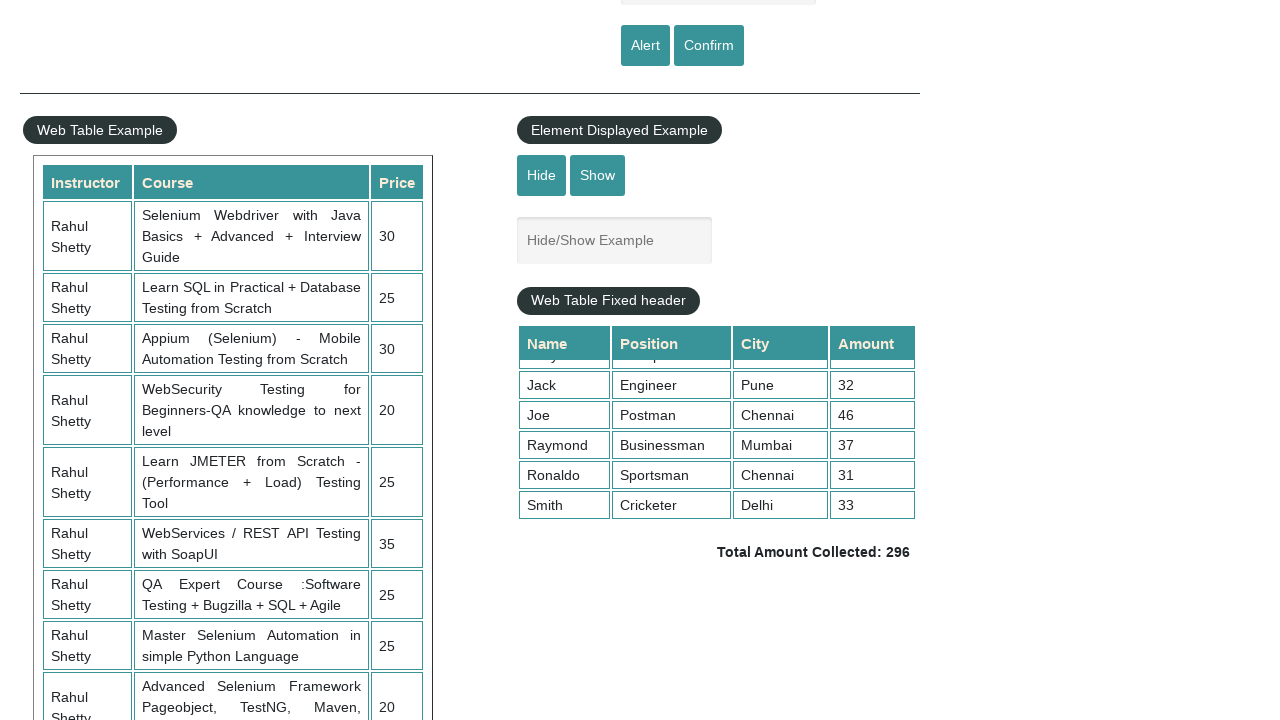

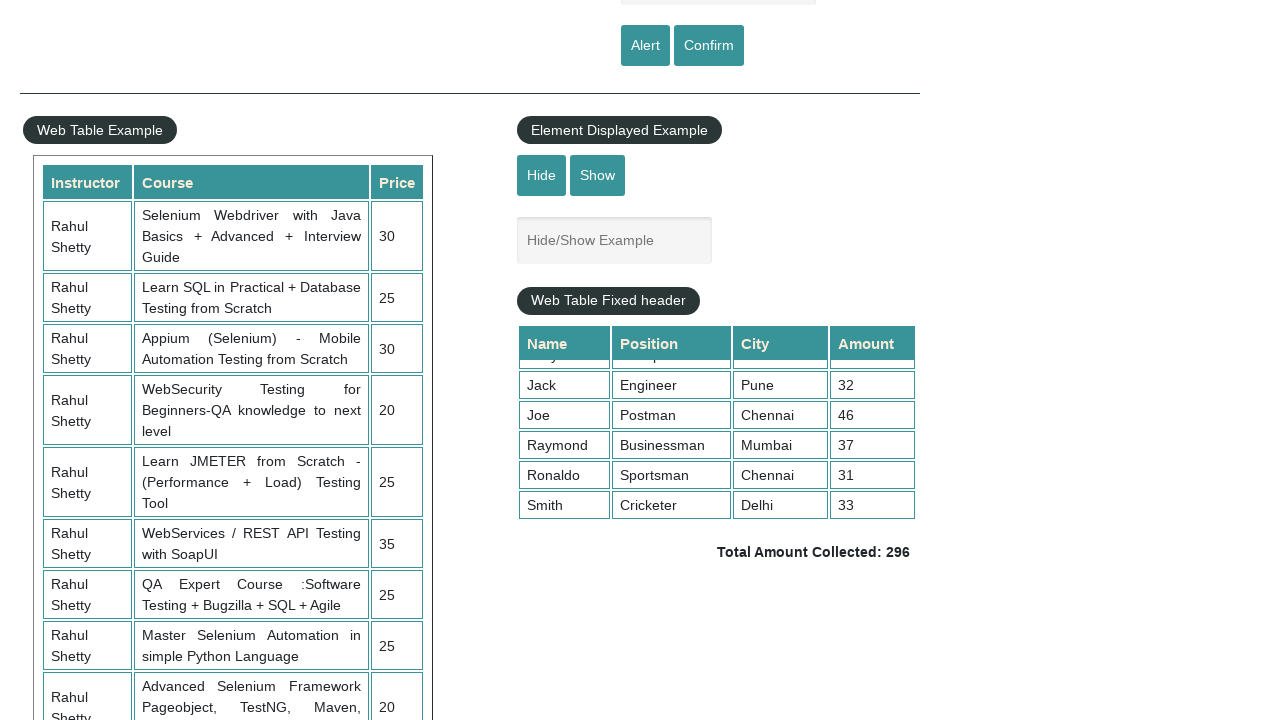